Navigates to Python.org homepage and verifies that the upcoming events section is displayed with event listings

Starting URL: https://www.python.org/

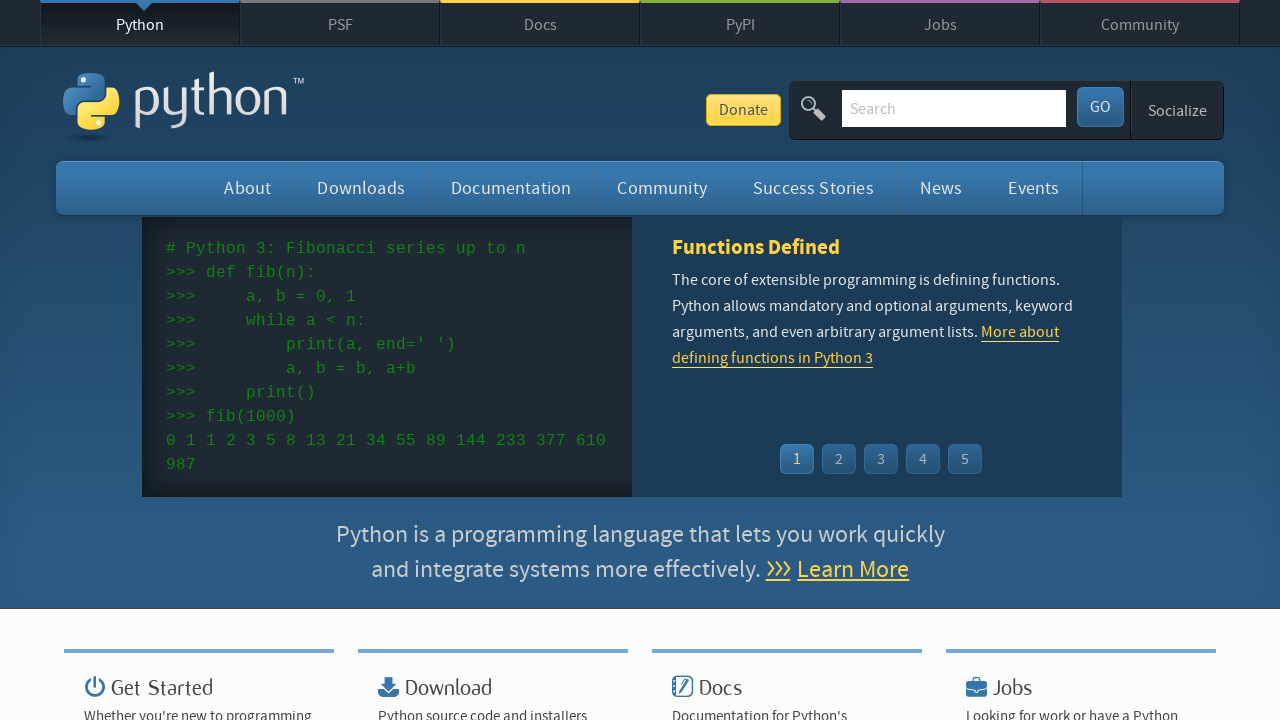

Navigated to Python.org homepage
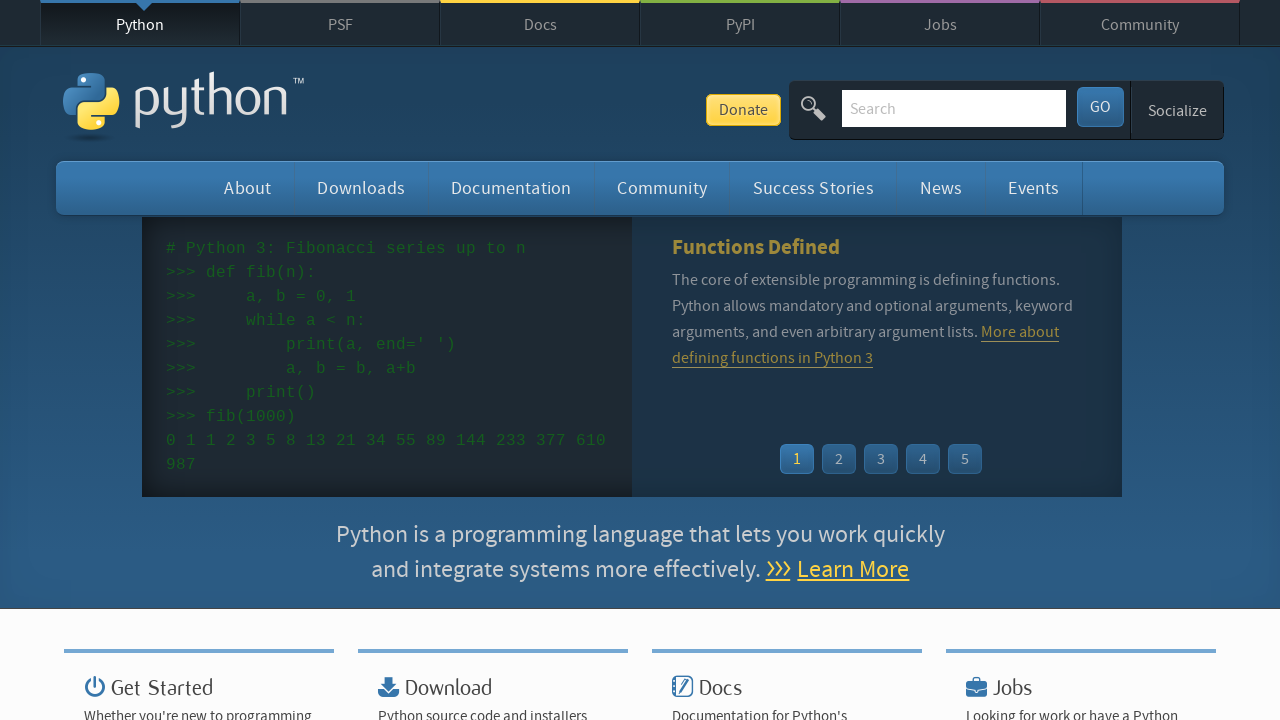

Upcoming events section loaded
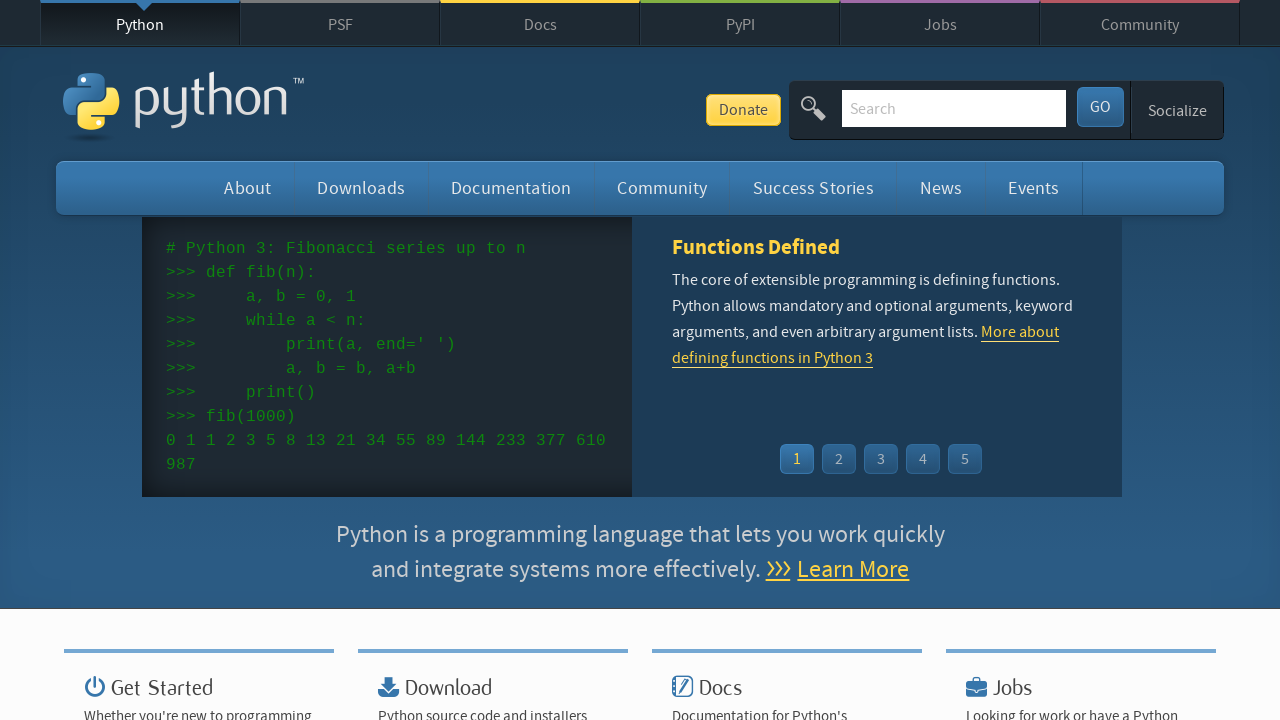

Retrieved upcoming events locator
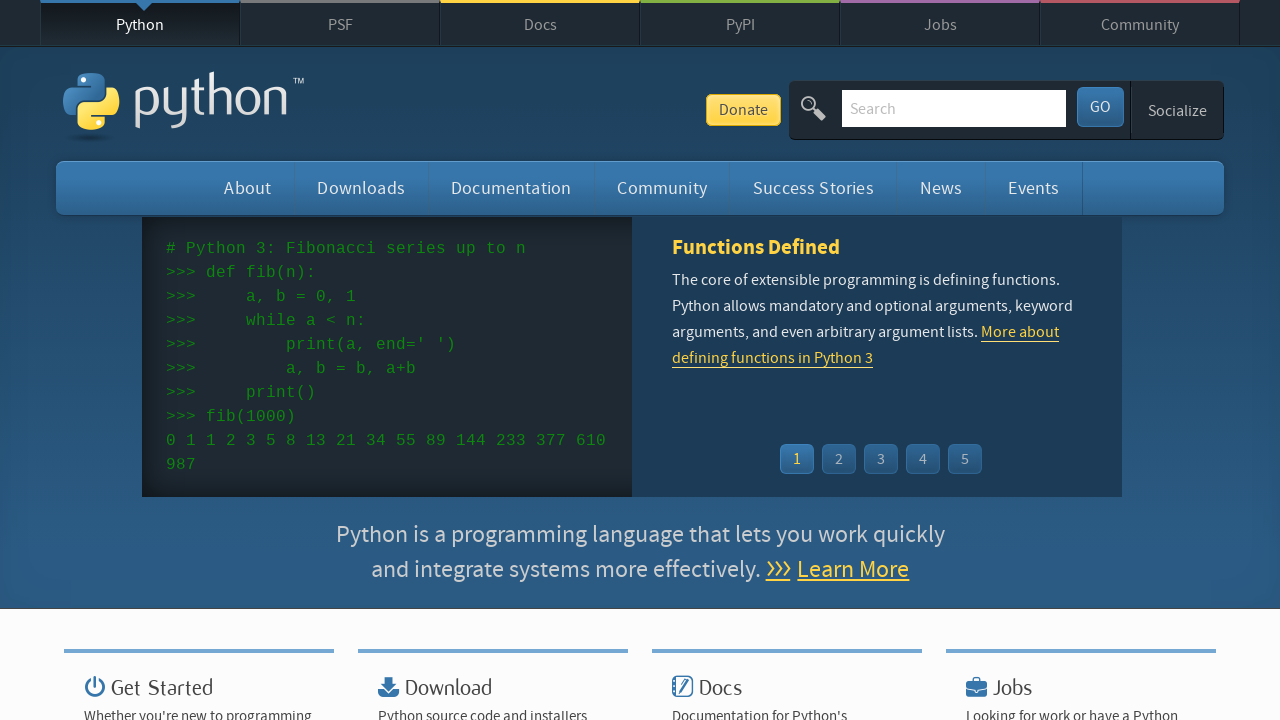

Verified that upcoming events are displayed with event listings
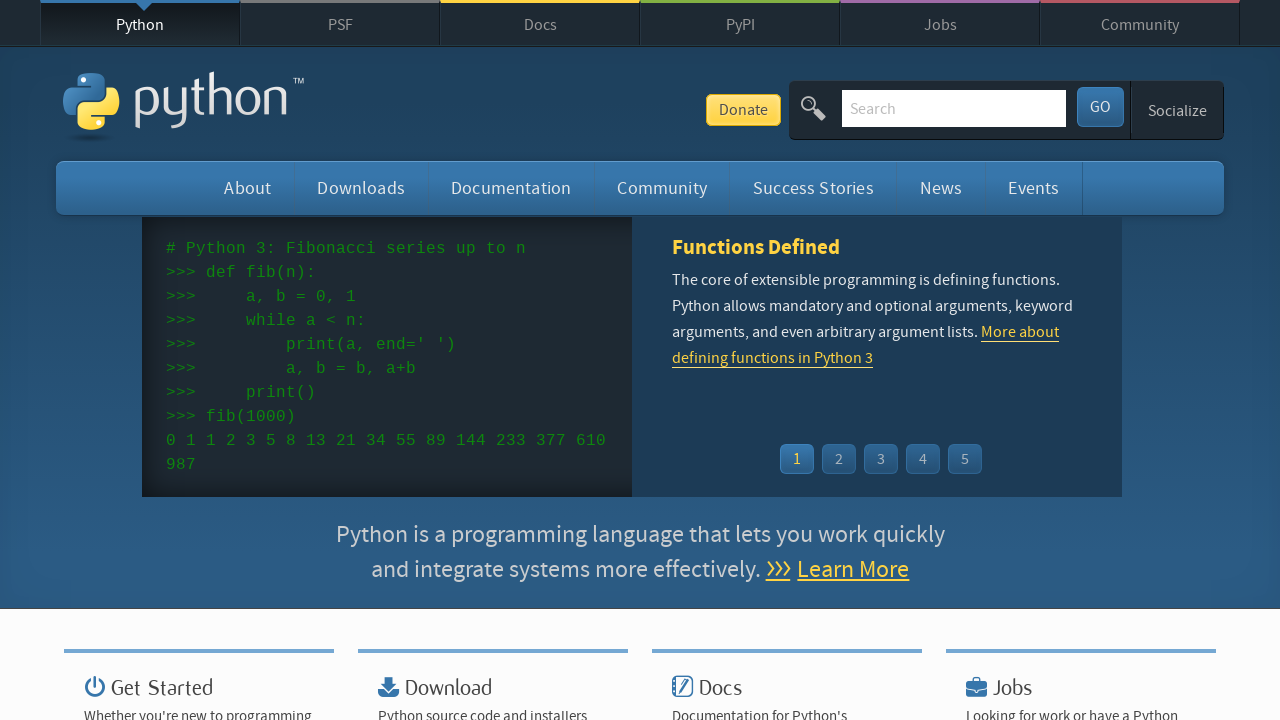

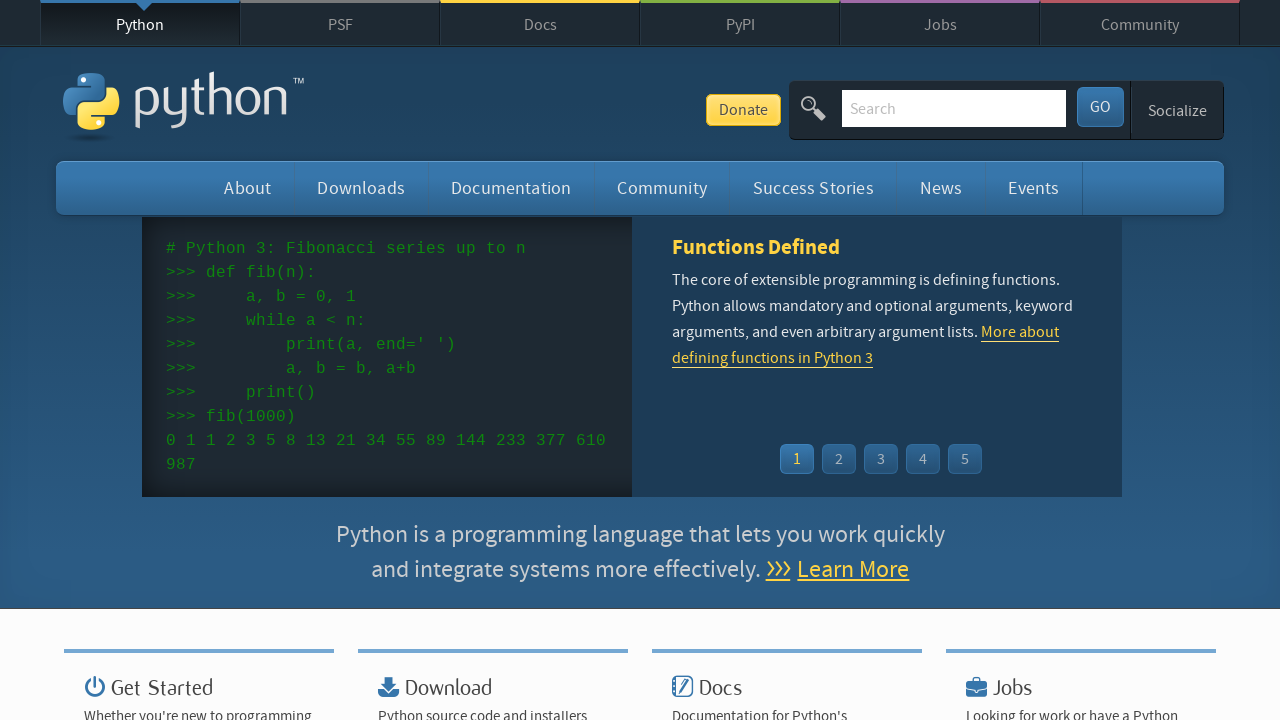